Searches for bags on Ajio website, filters by Men's Fashion Bags category, and verifies the display of search results including brands and product names

Starting URL: https://www.ajio.com/

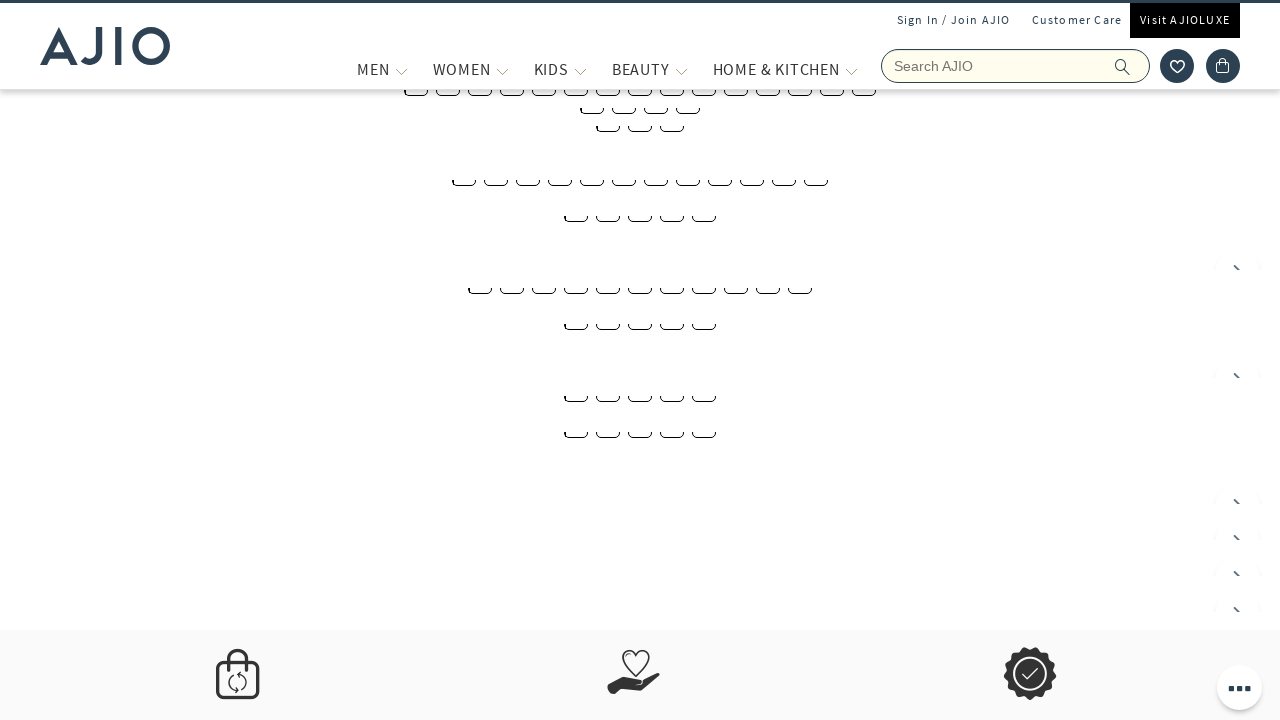

Filled search field with 'bags' on input[name='searchVal']
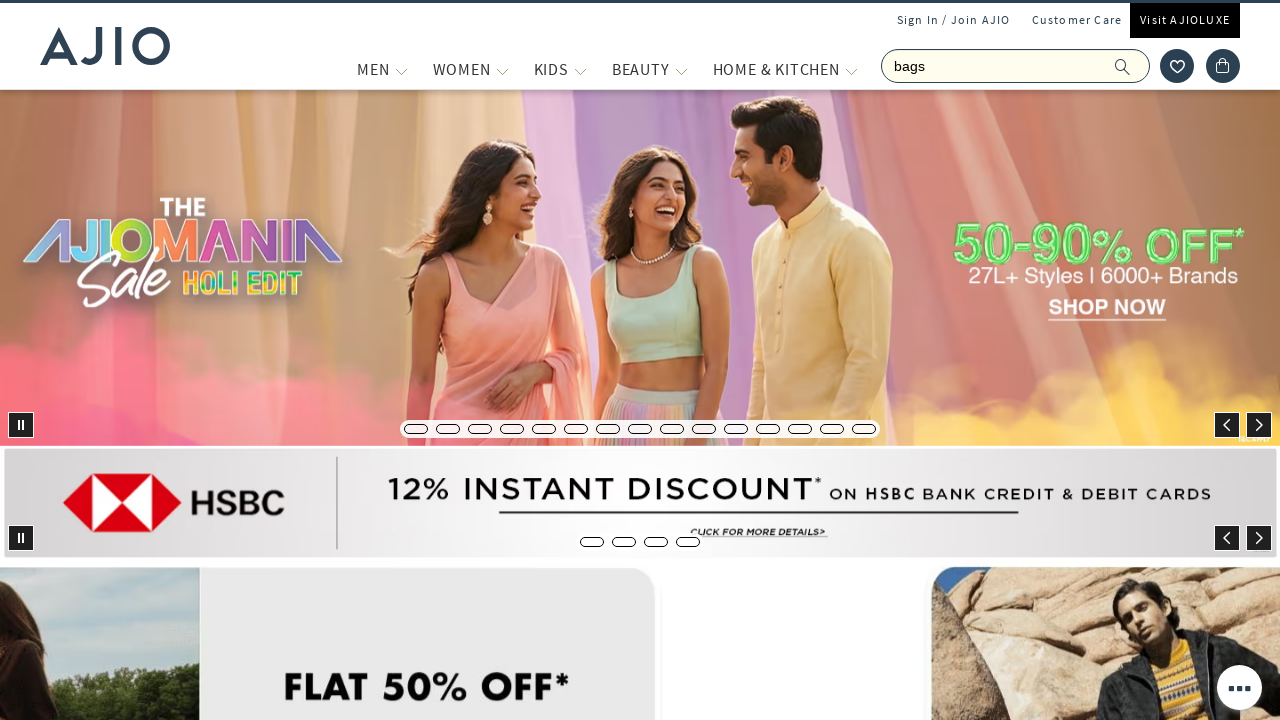

Clicked search button to search for bags at (1123, 66) on xpath=//span[@class='ic-search']
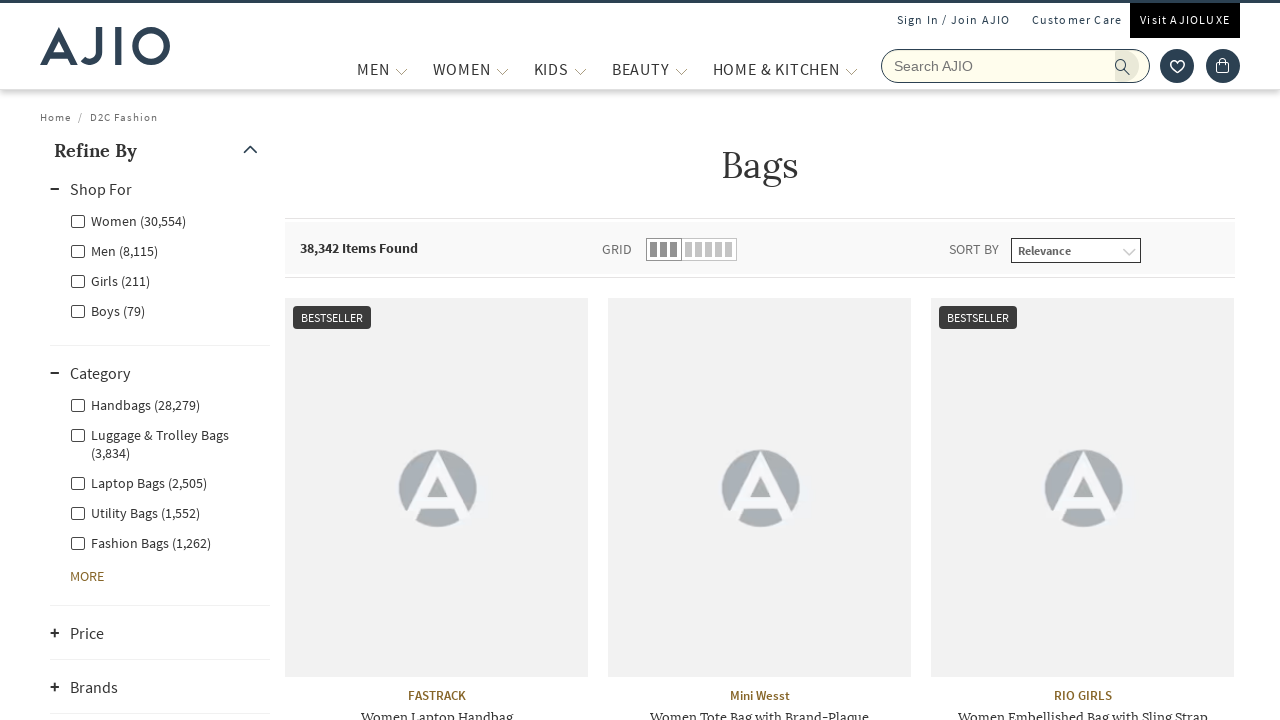

Men filter option loaded
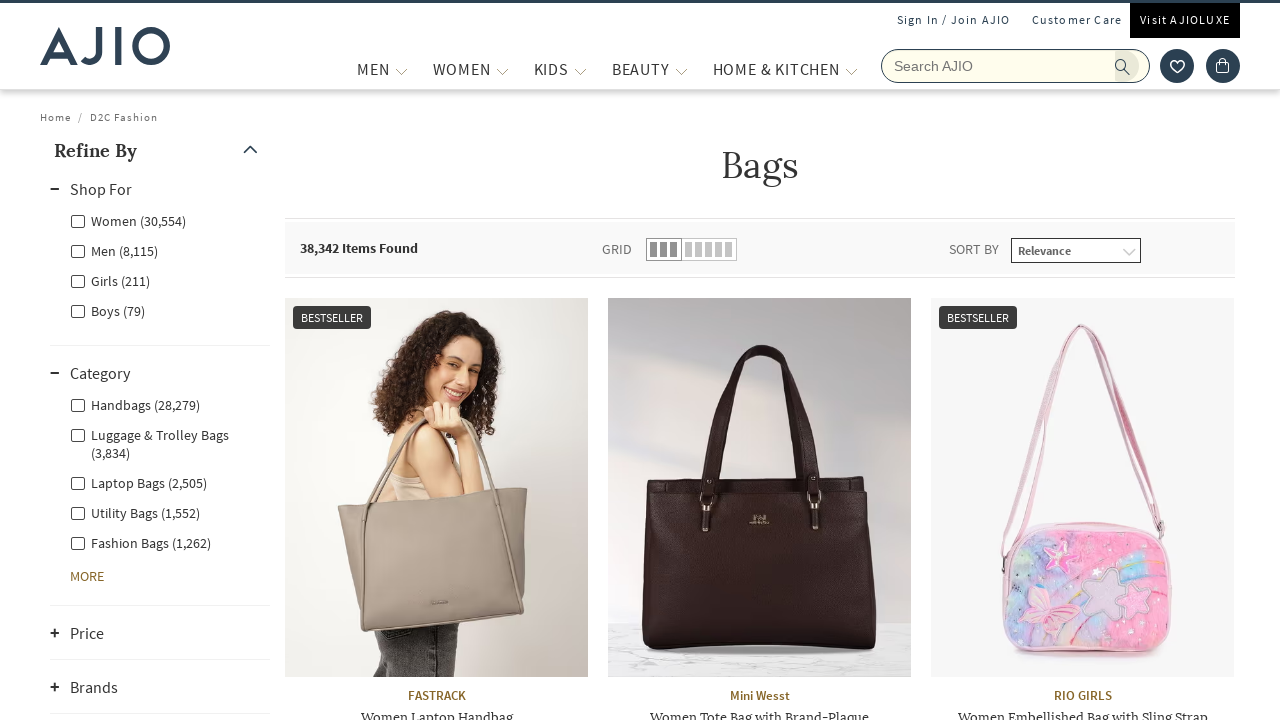

Clicked Men filter checkbox at (114, 250) on xpath=//label[@for='Men']
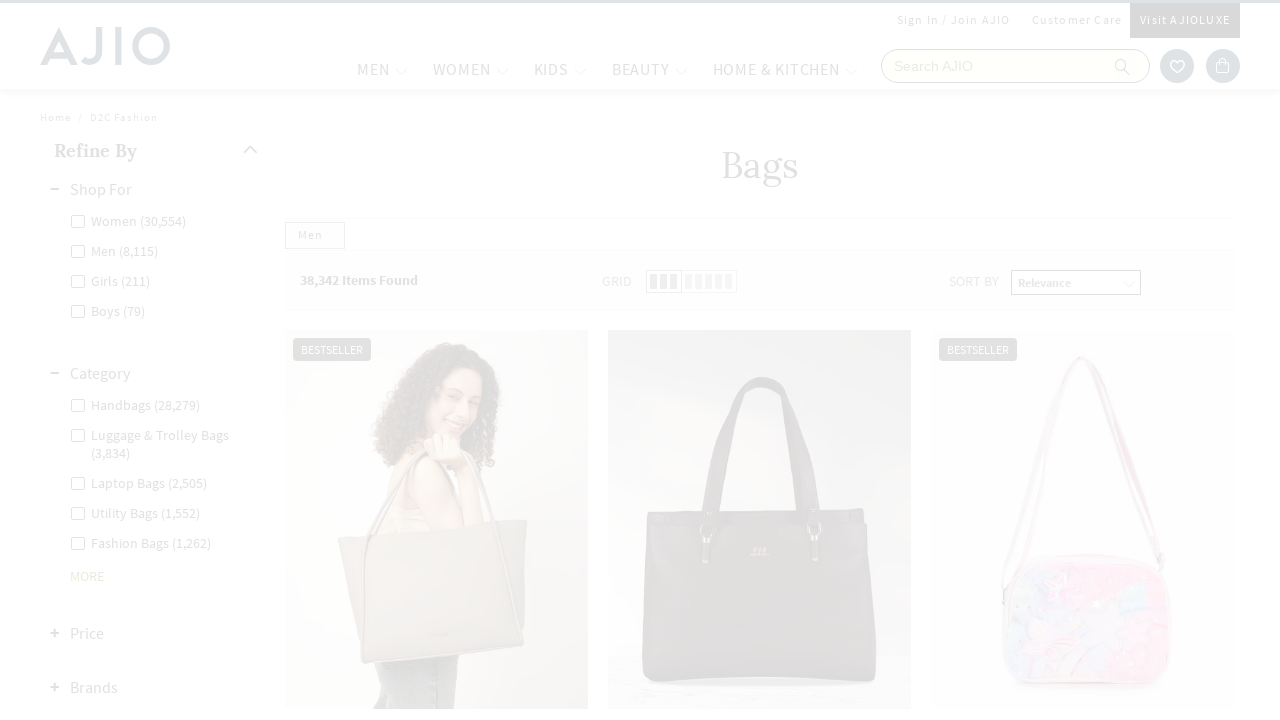

Men's Fashion Bags filter option loaded
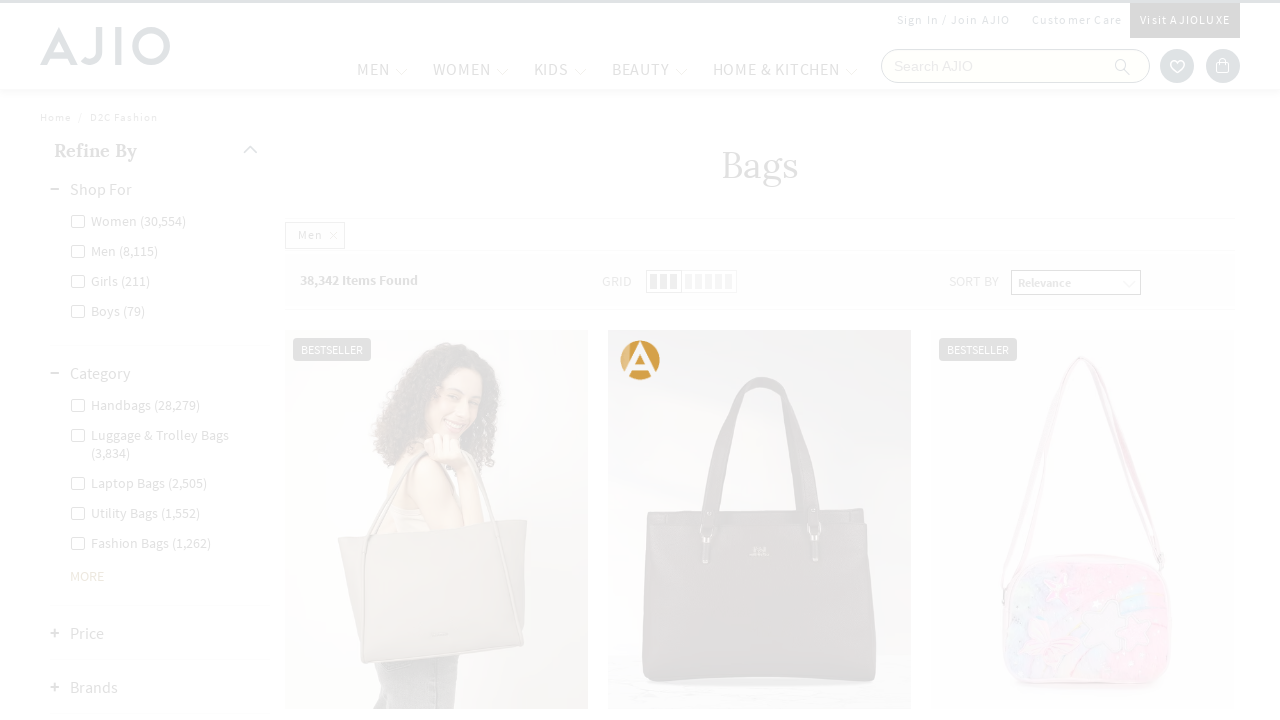

Clicked Men's Fashion Bags filter checkbox at (140, 482) on xpath=//label[@for='Men - Fashion Bags']
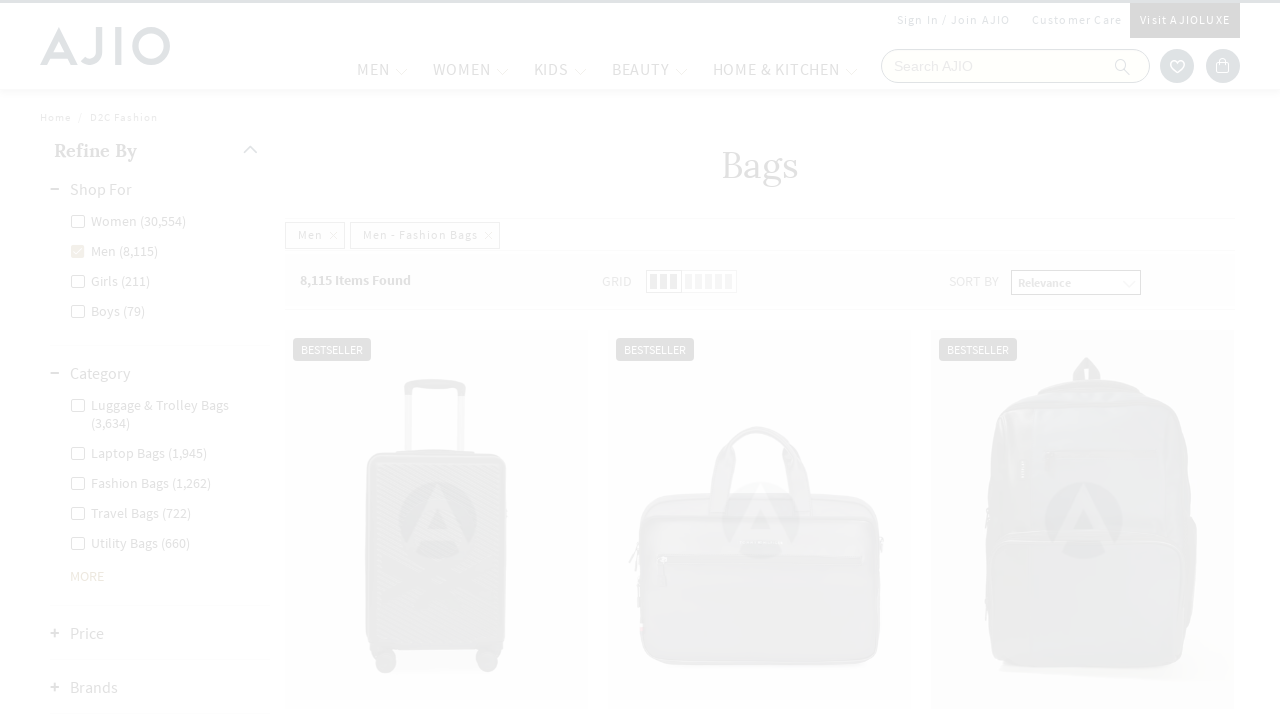

Filtered results loaded and displayed
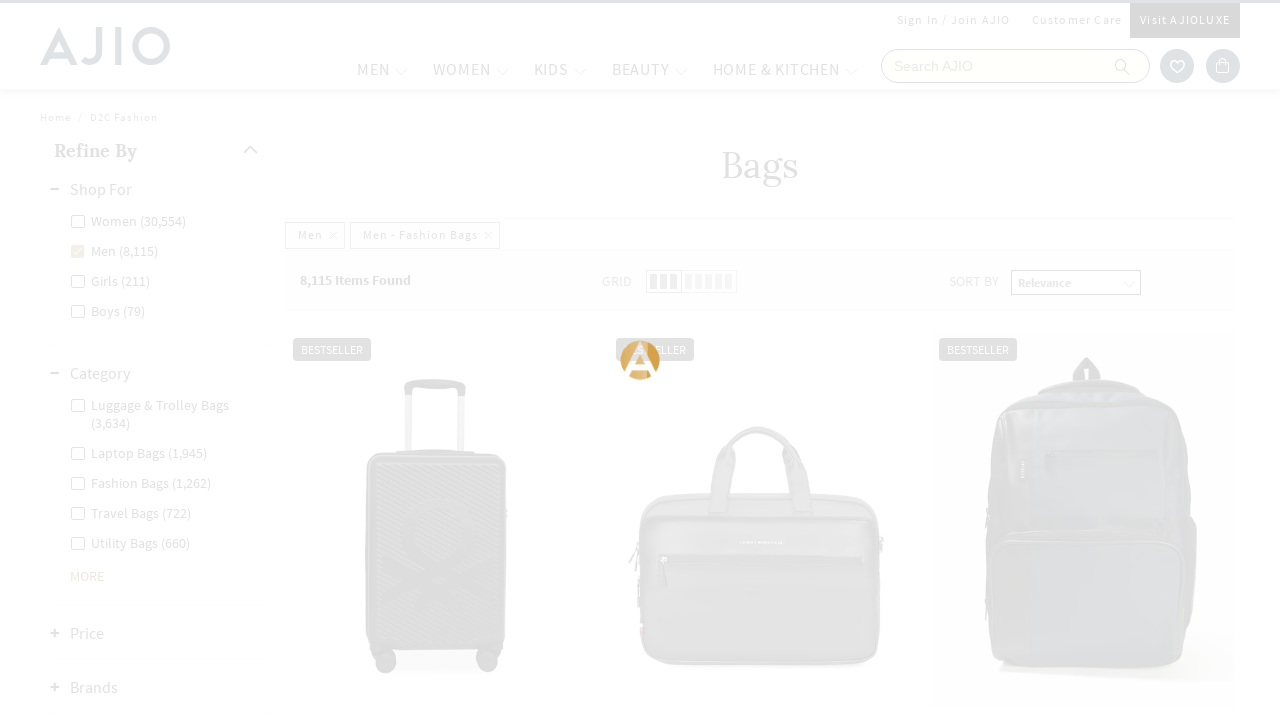

Brand elements are present in search results
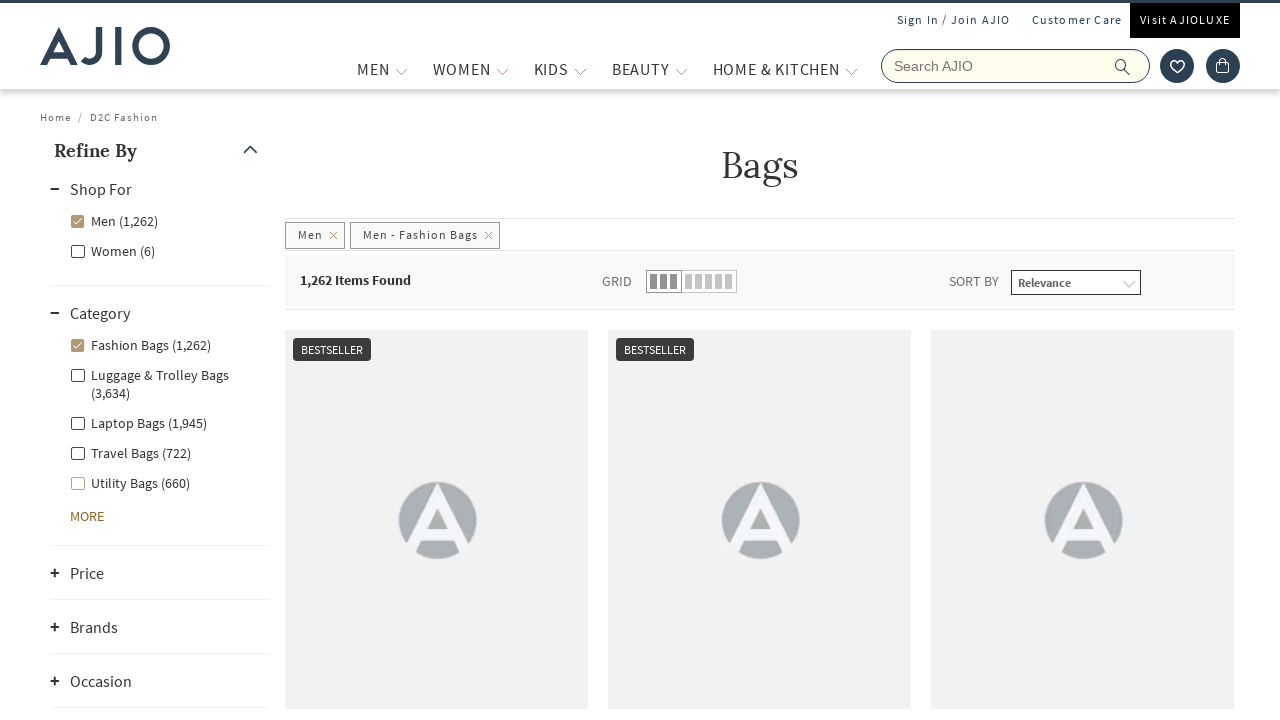

Product name elements are present in search results
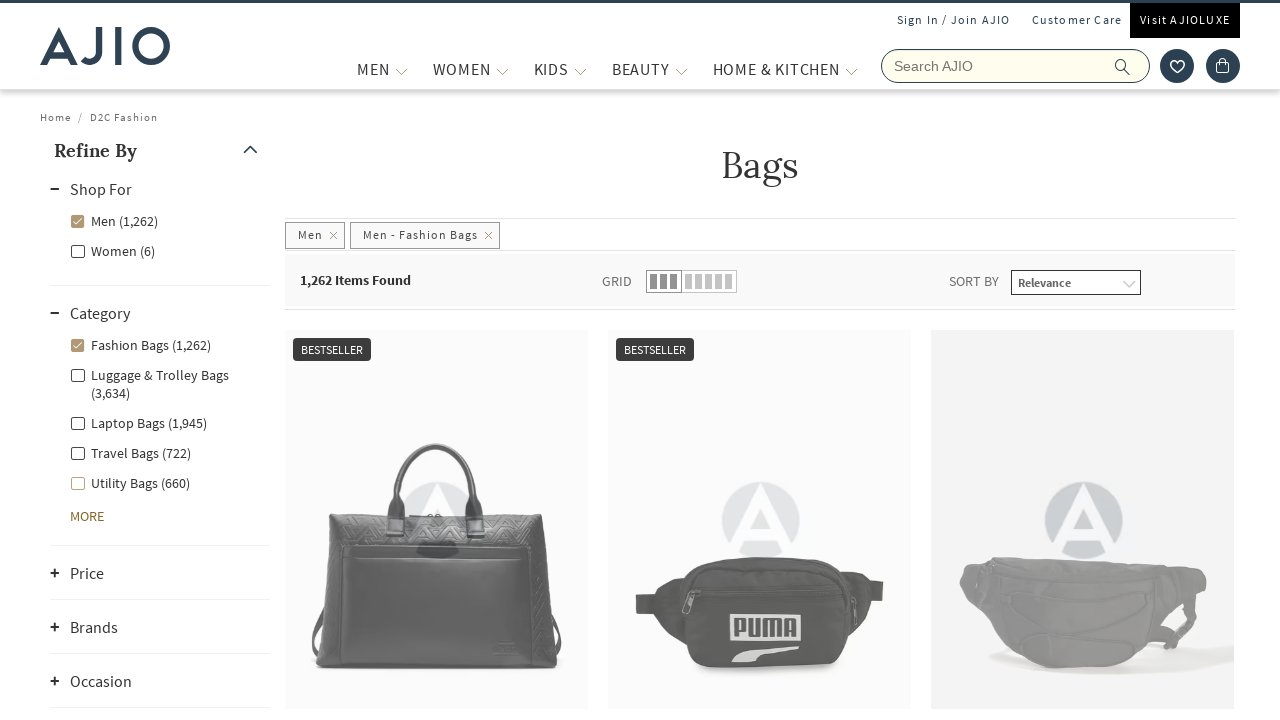

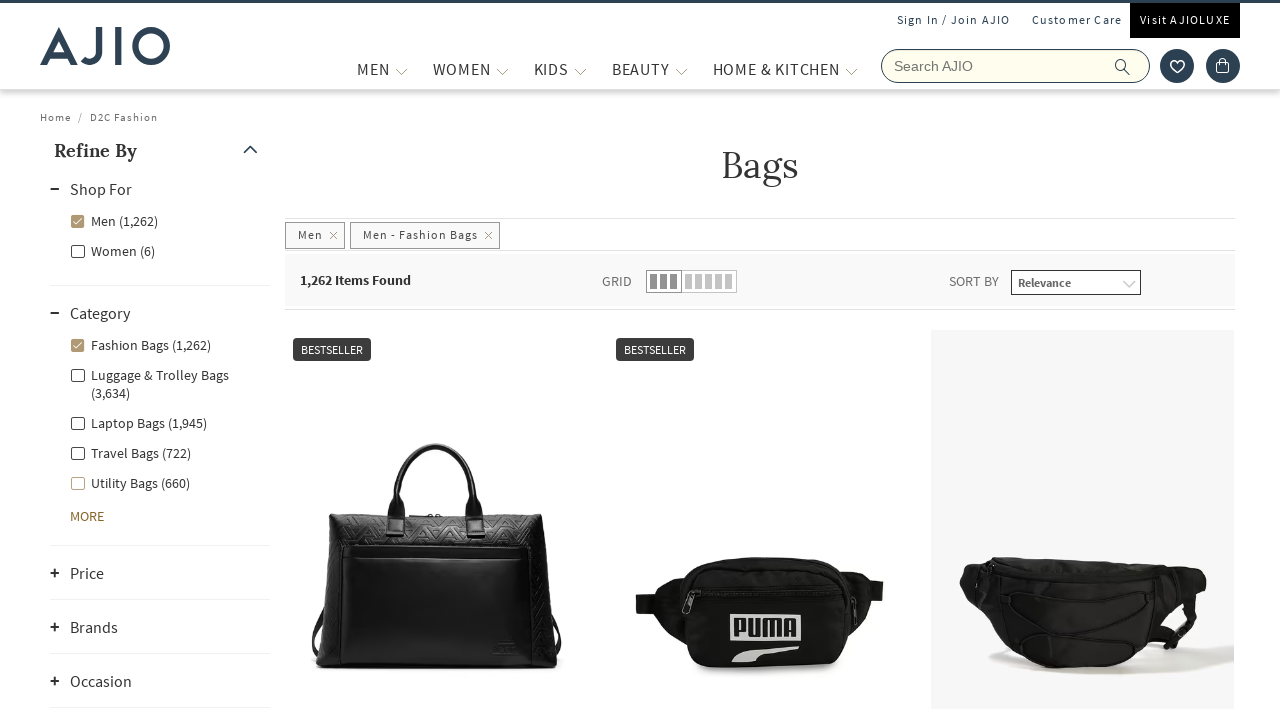